Tests calendar date picker functionality by selecting a specific date (June 15, 2027) through year, month, and day navigation

Starting URL: https://rahulshettyacademy.com/seleniumPractise/#/offers

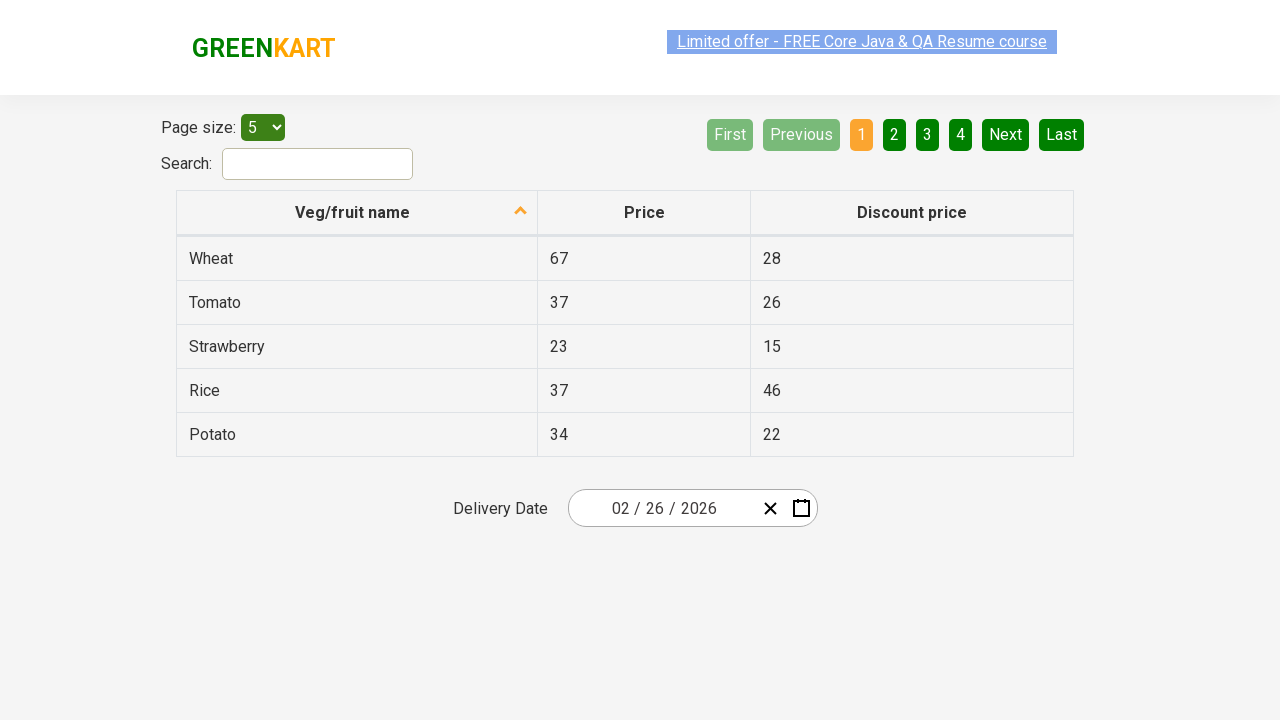

Clicked date picker input to open calendar at (662, 508) on .react-date-picker__inputGroup
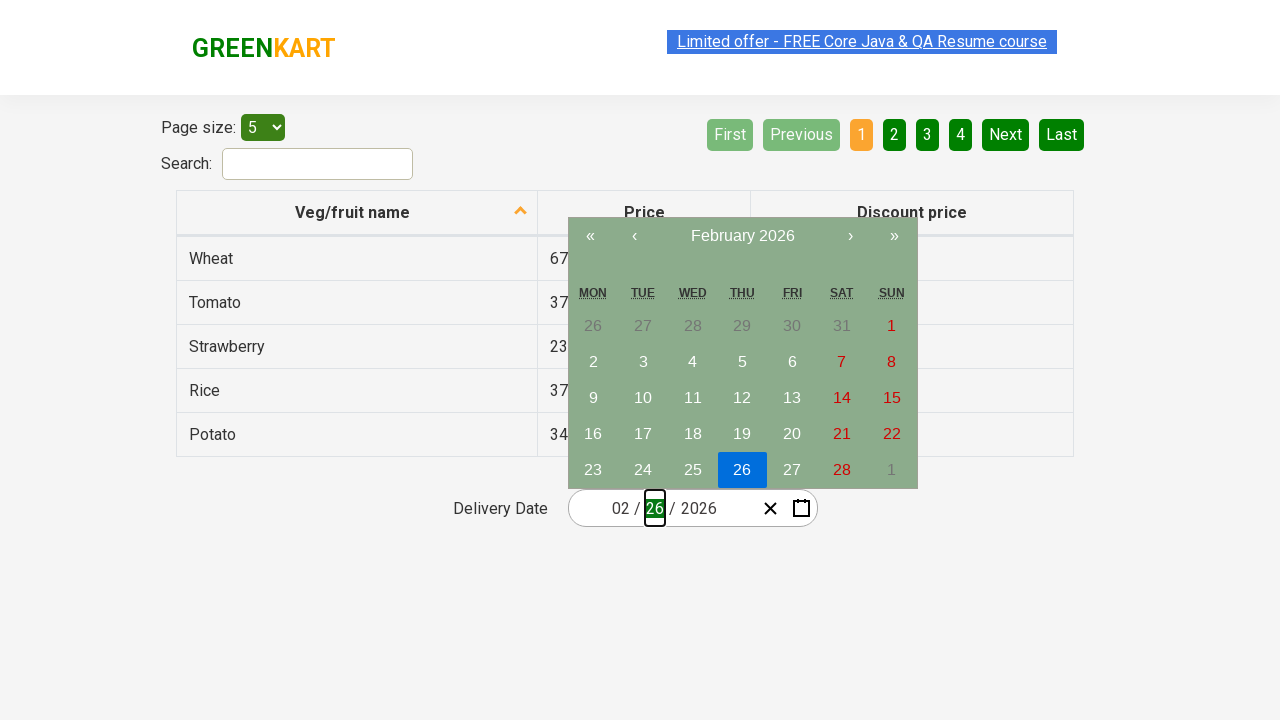

Clicked navigation label to navigate to year view at (742, 236) on .react-calendar__navigation__label
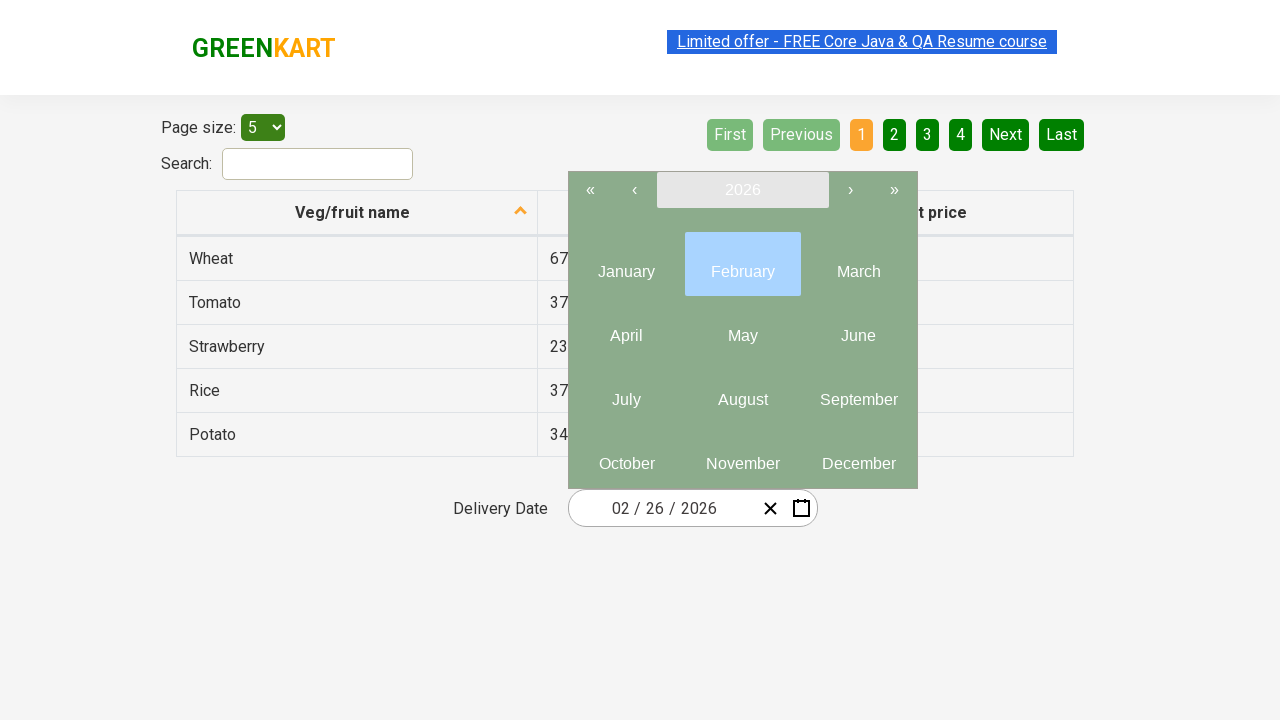

Clicked navigation label again to navigate to decade view at (742, 190) on .react-calendar__navigation__label
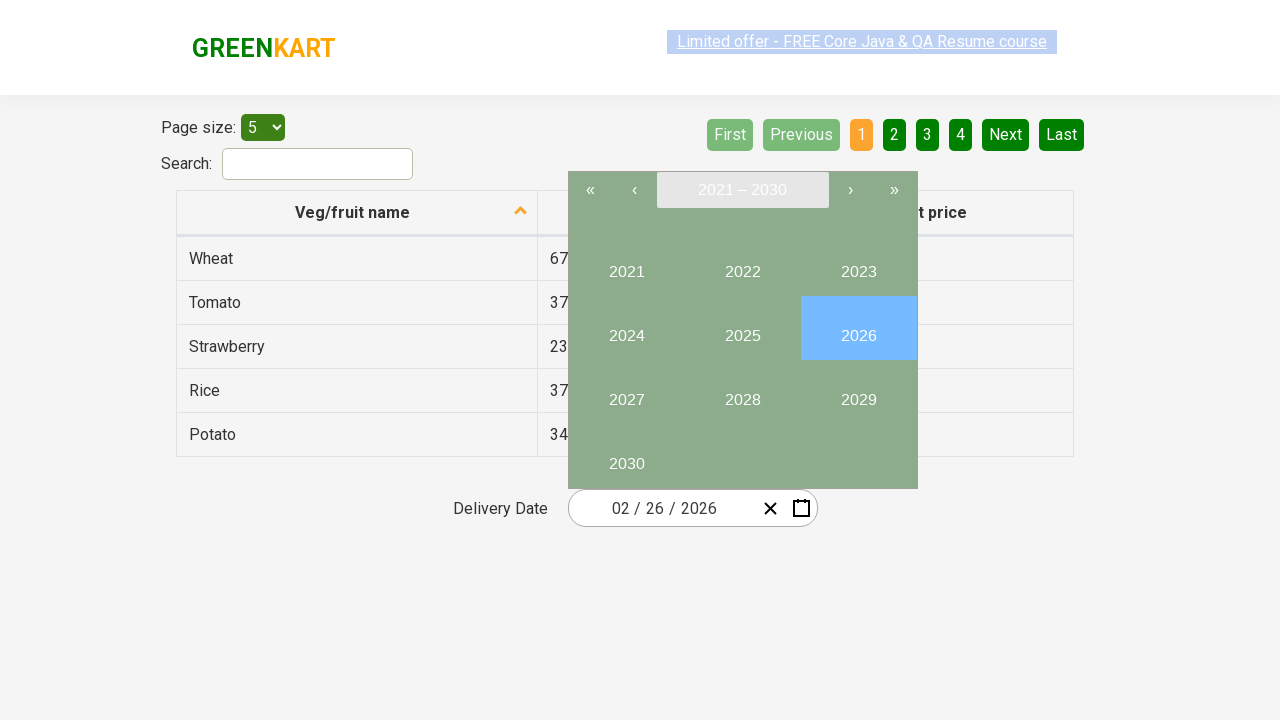

Selected year 2027 from decade view at (626, 392) on internal:text="2027"i
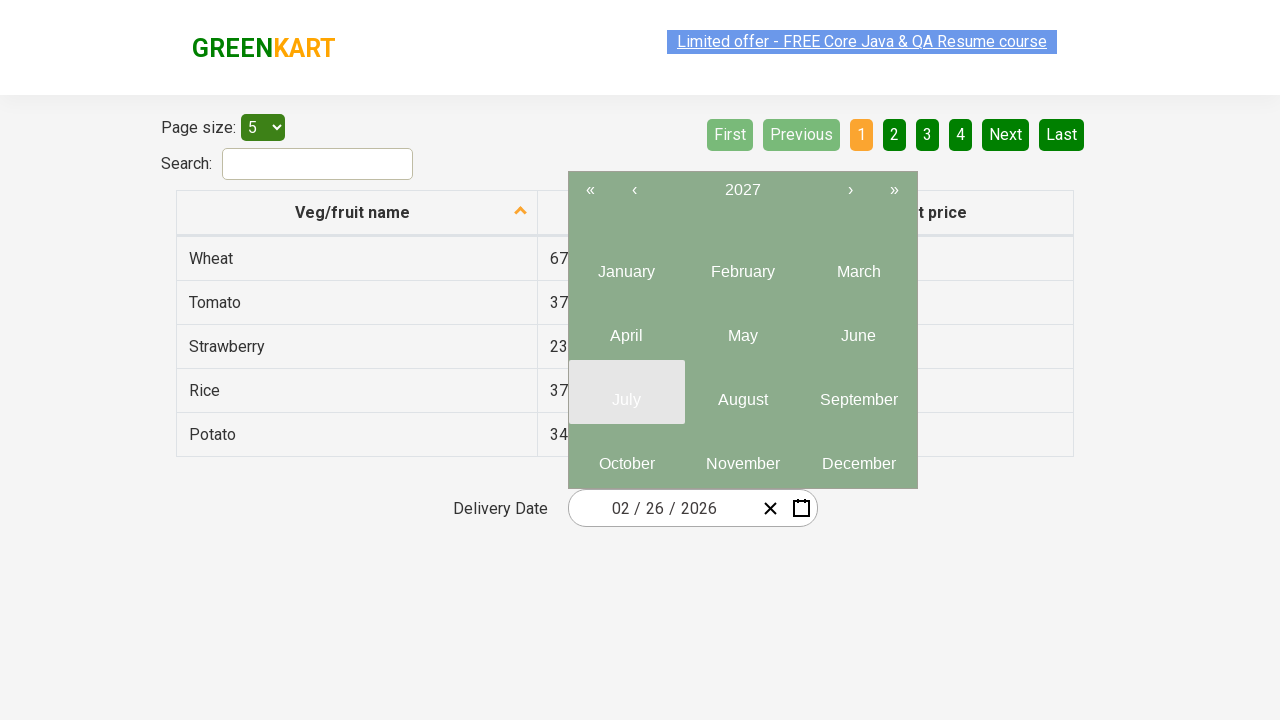

Selected June (month 6) from year 2027 at (858, 328) on .react-calendar__year-view__months__month >> nth=5
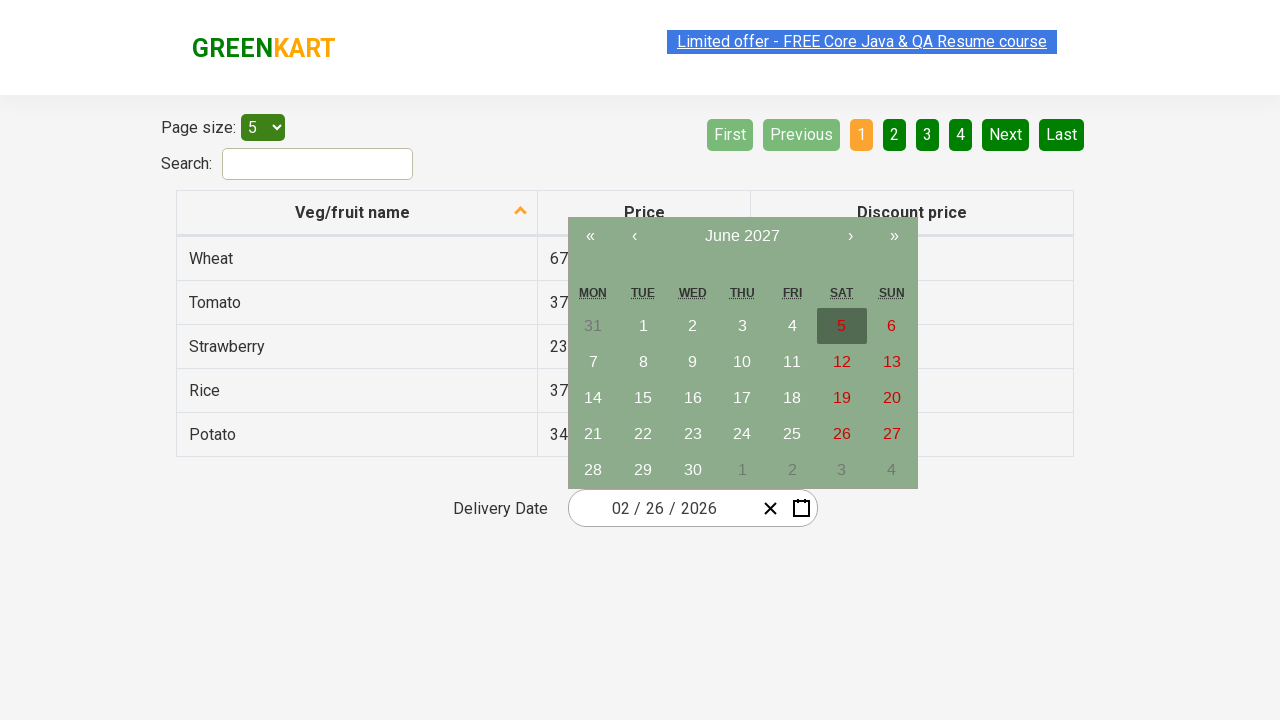

Selected day 15 from June 2027 calendar at (643, 398) on xpath=//abbr[text()='15']
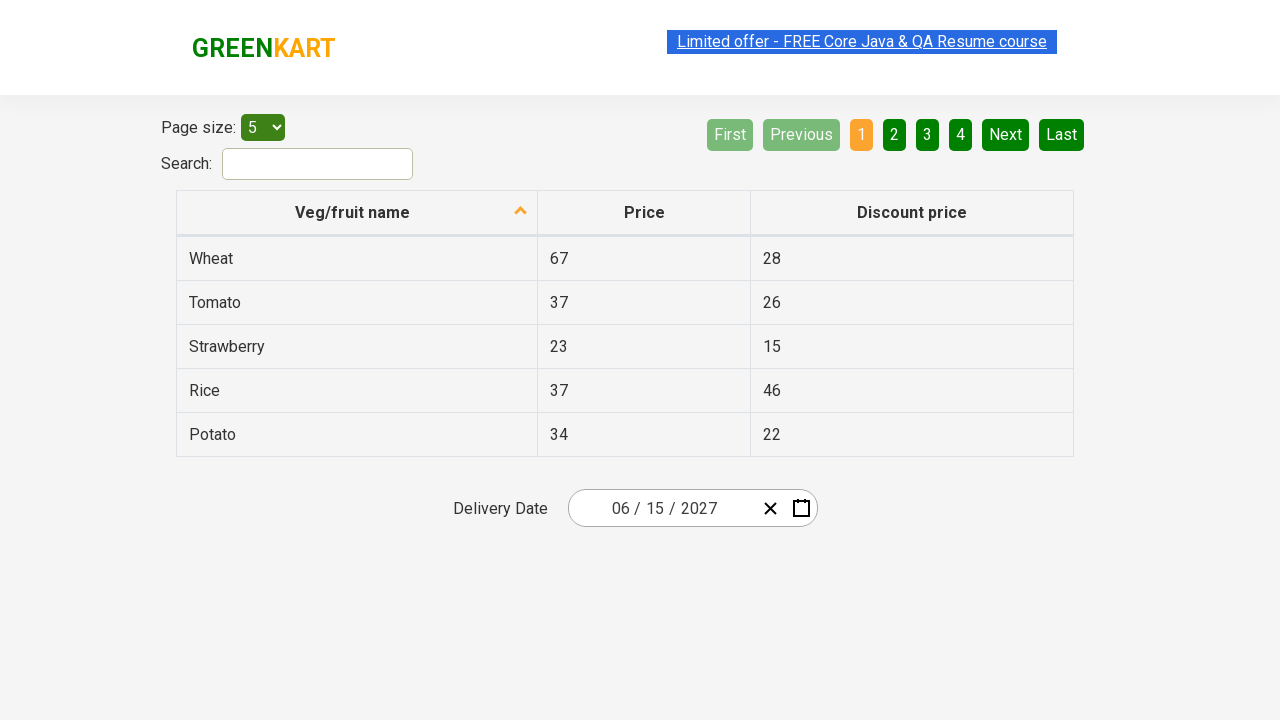

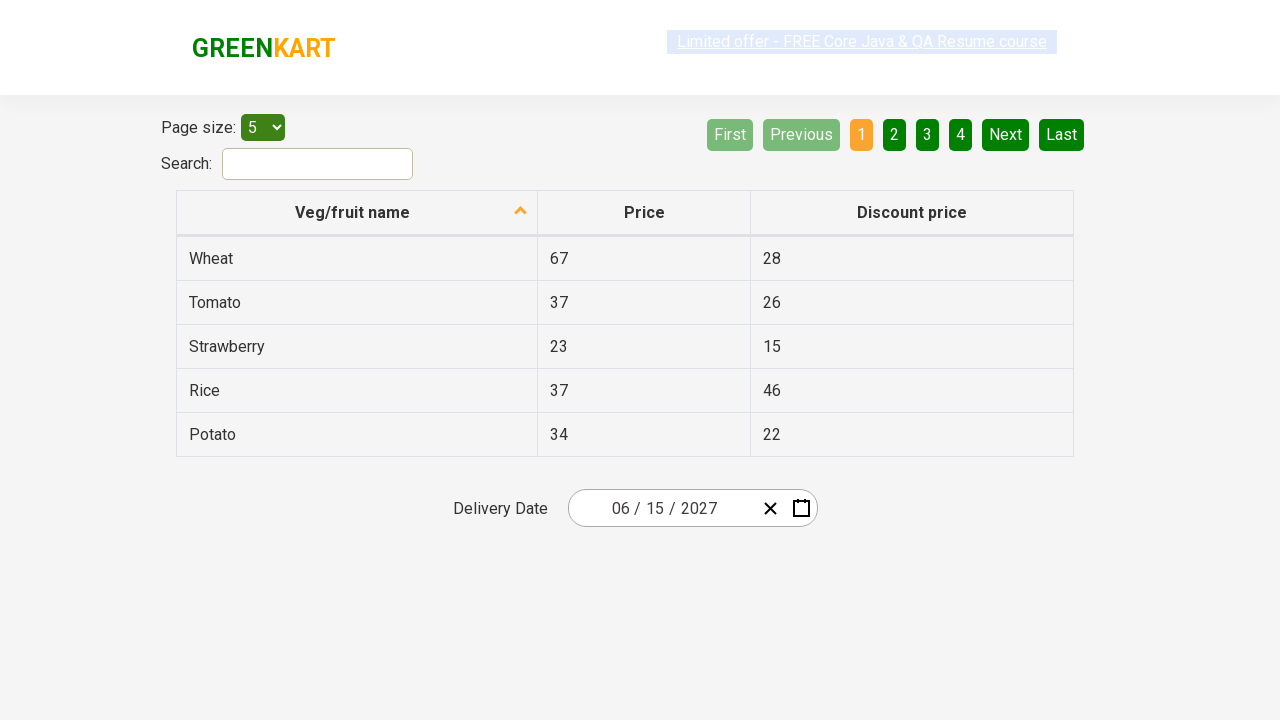